Tests mouse hover functionality by hovering over an element and clicking it

Starting URL: https://rahulshettyacademy.com/AutomationPractice/

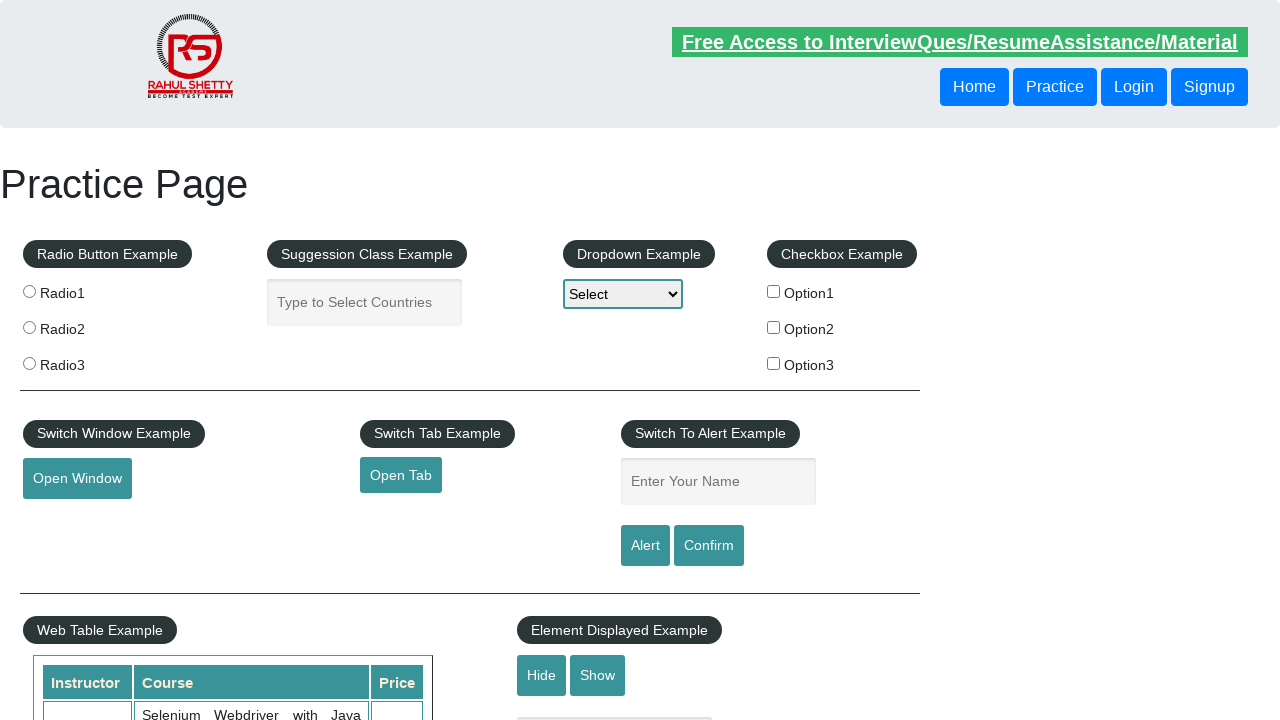

Hovered over mouse hover element at (83, 361) on #mousehover
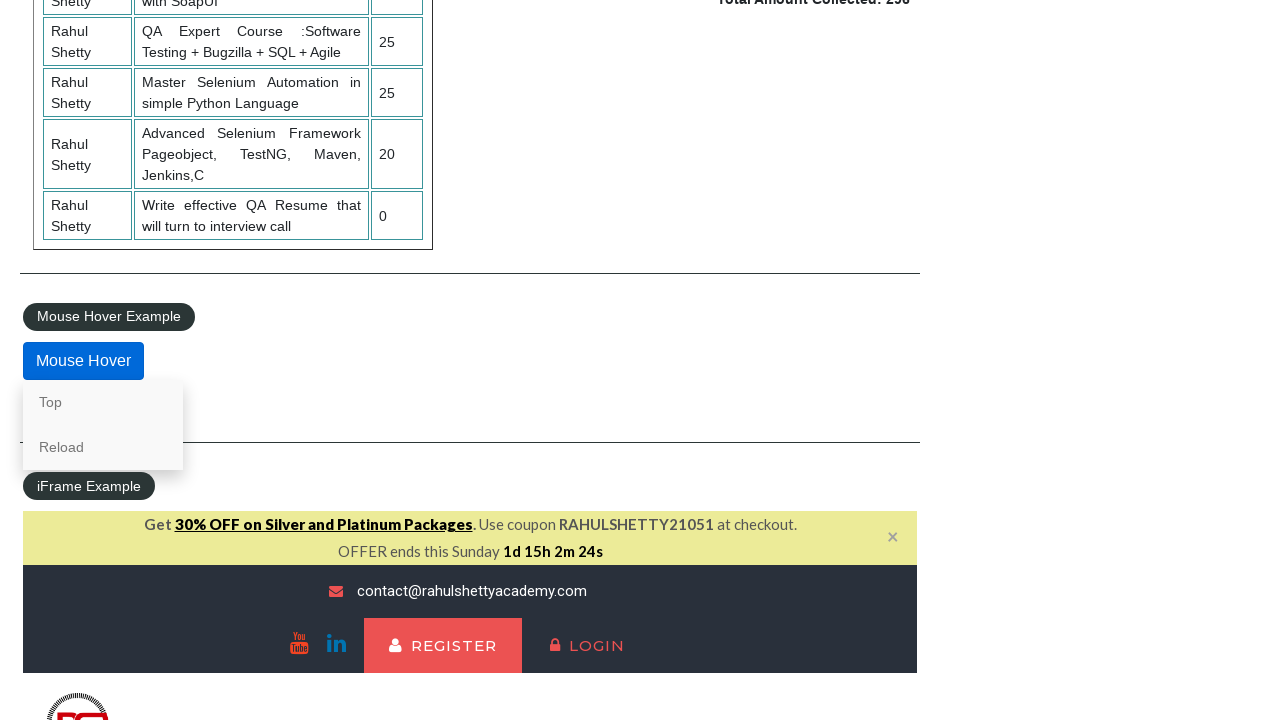

Clicked on mouse hover element at (83, 361) on #mousehover
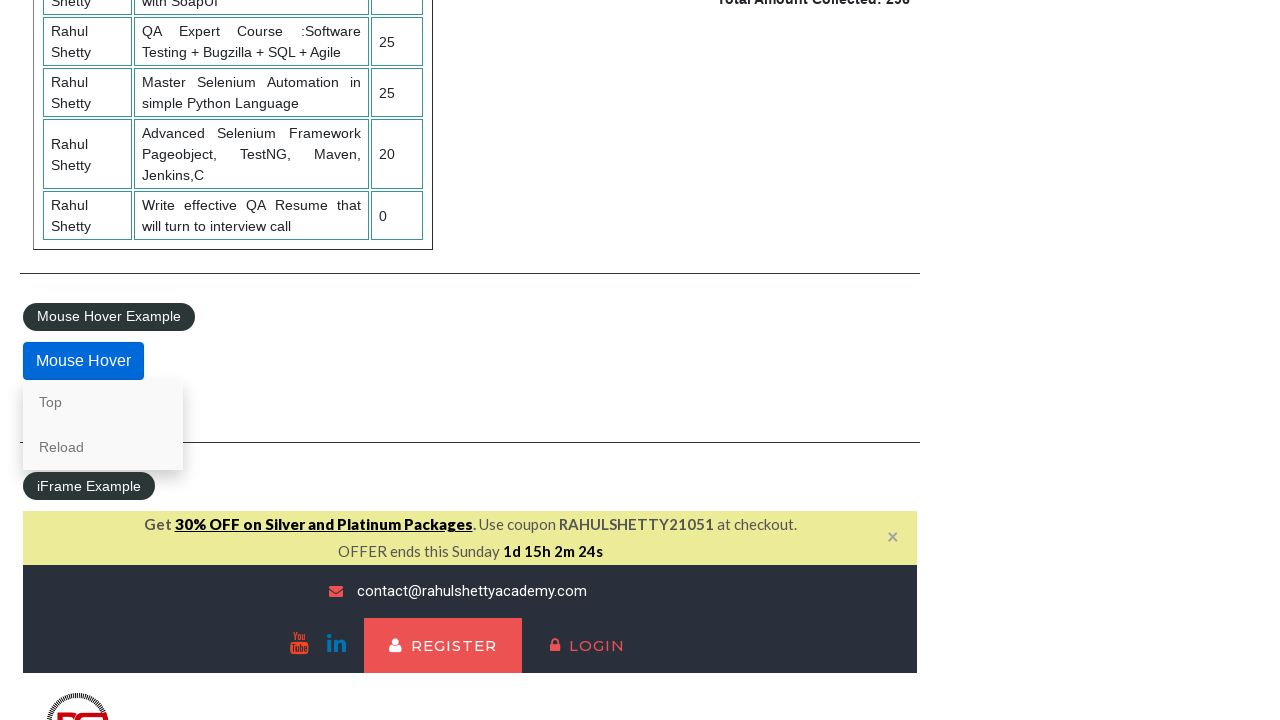

Top link became visible after hover and click
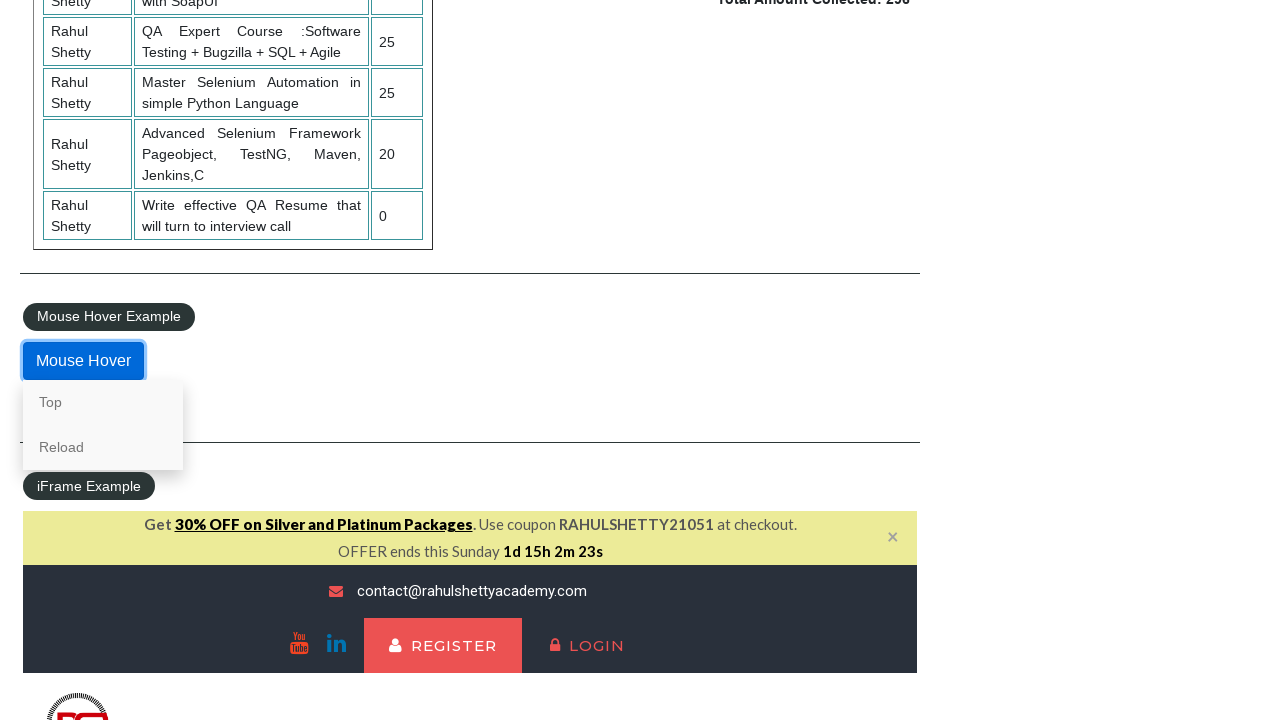

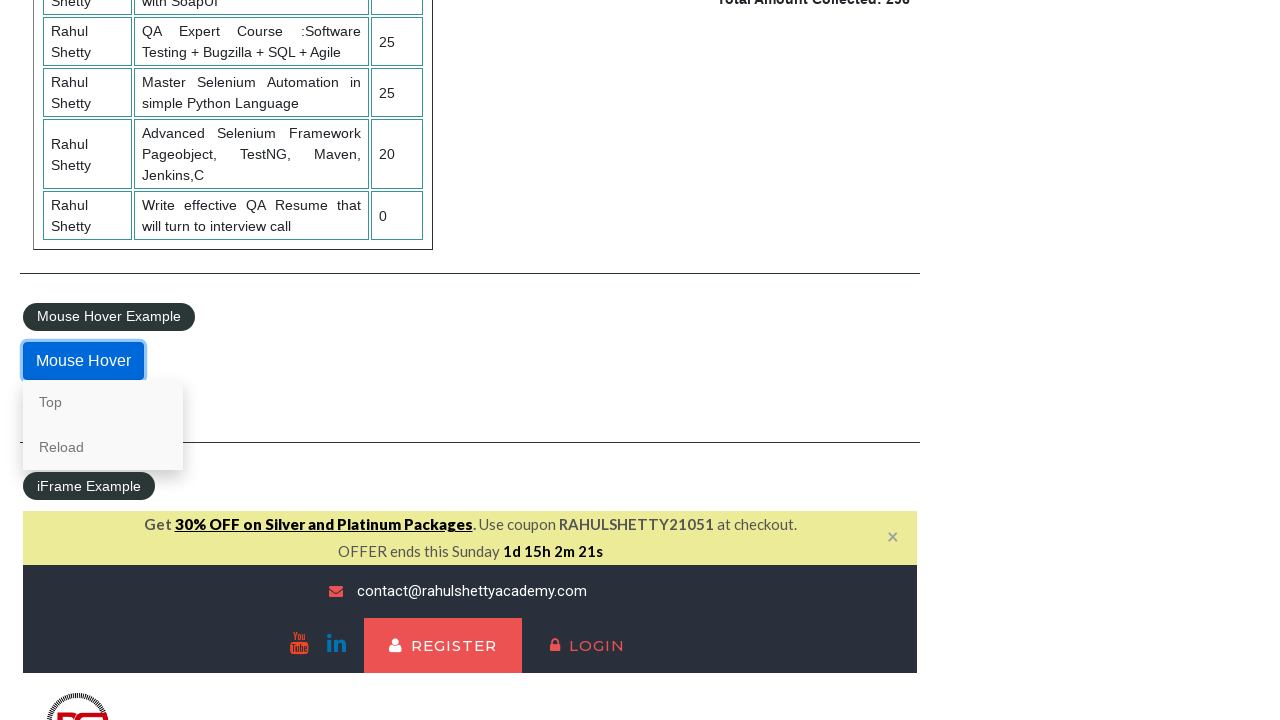